Tests page scrolling functionality by scrolling down to the bottom of the page and then back up to the top

Starting URL: https://techproeducation.com

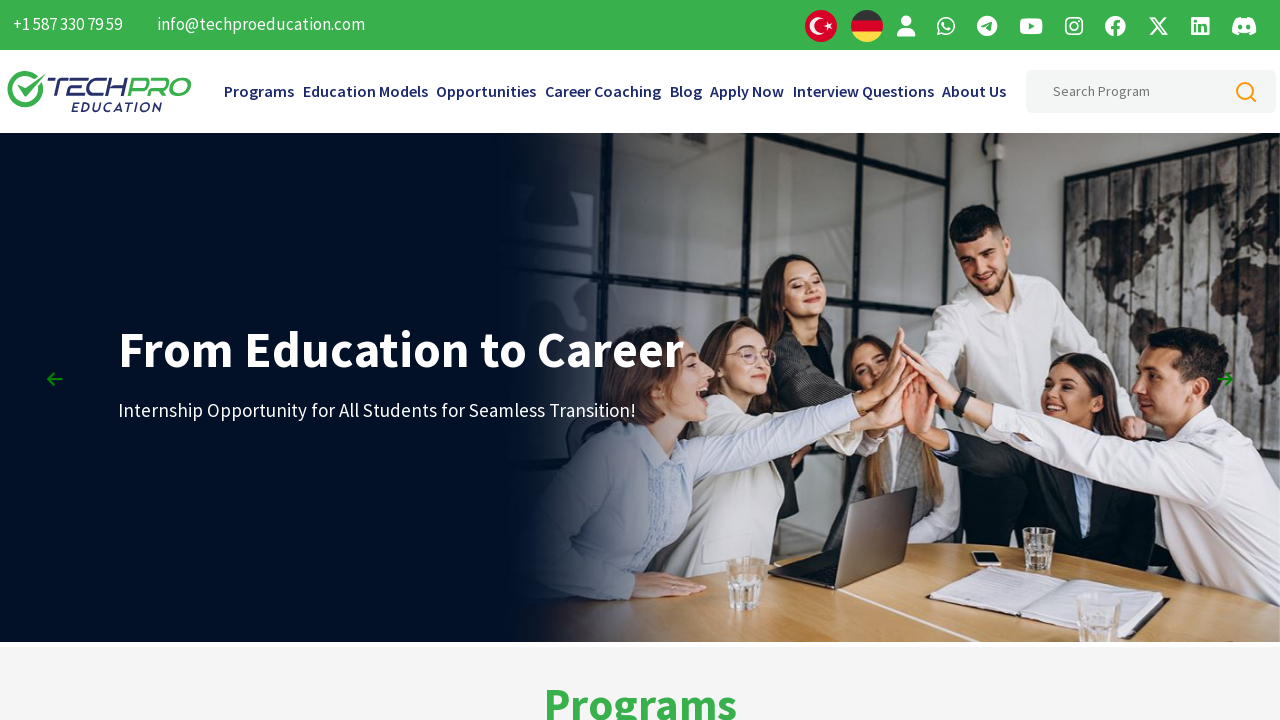

Scrolled down to the bottom of the page
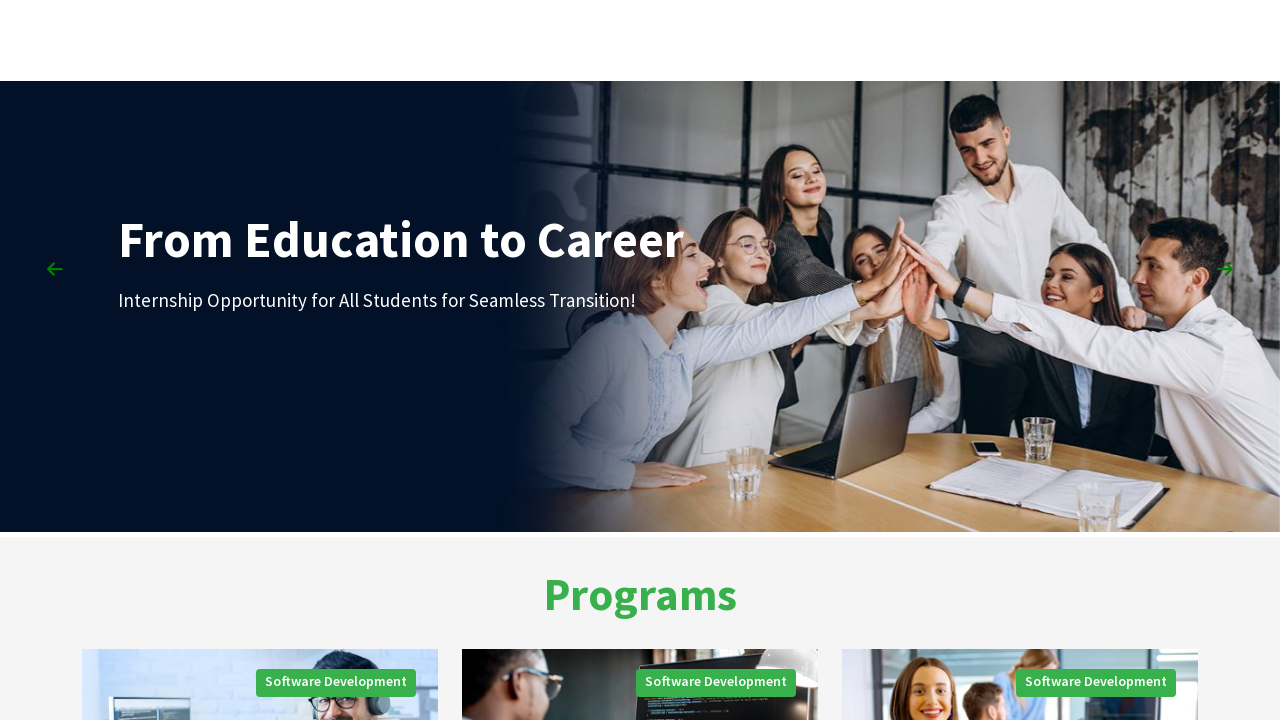

Waited for scroll to complete
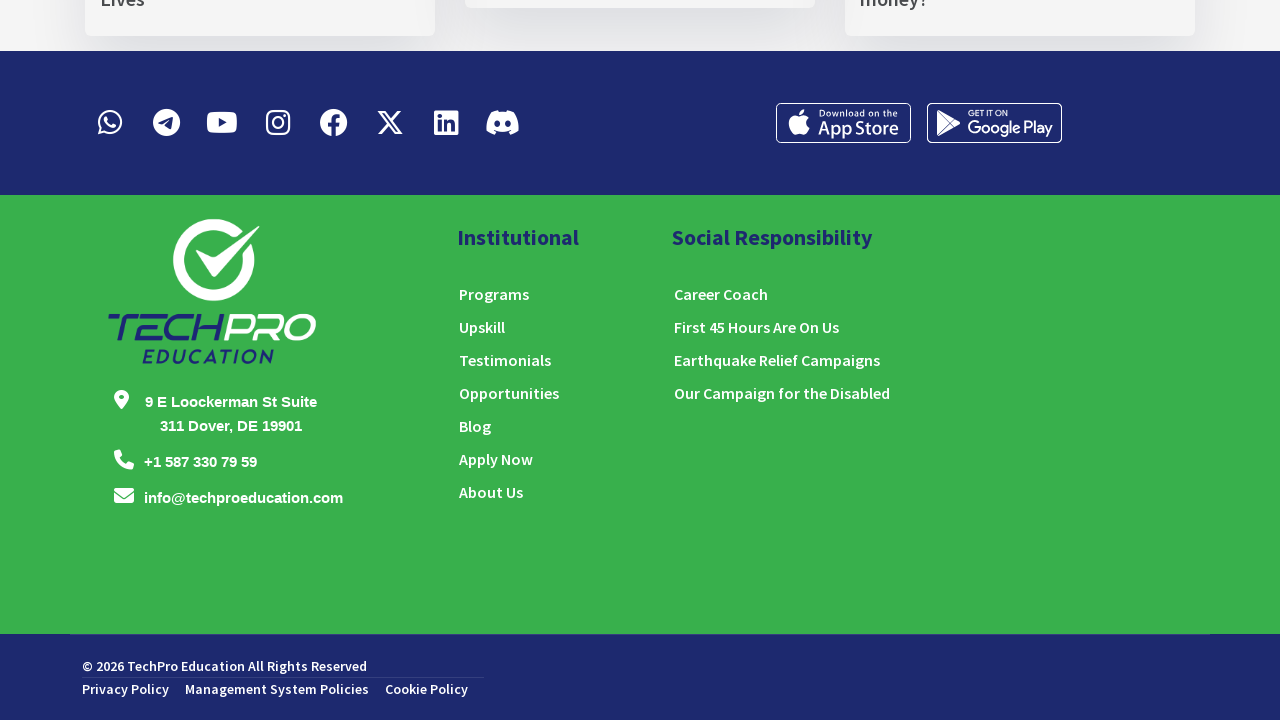

Scrolled back up to the top of the page
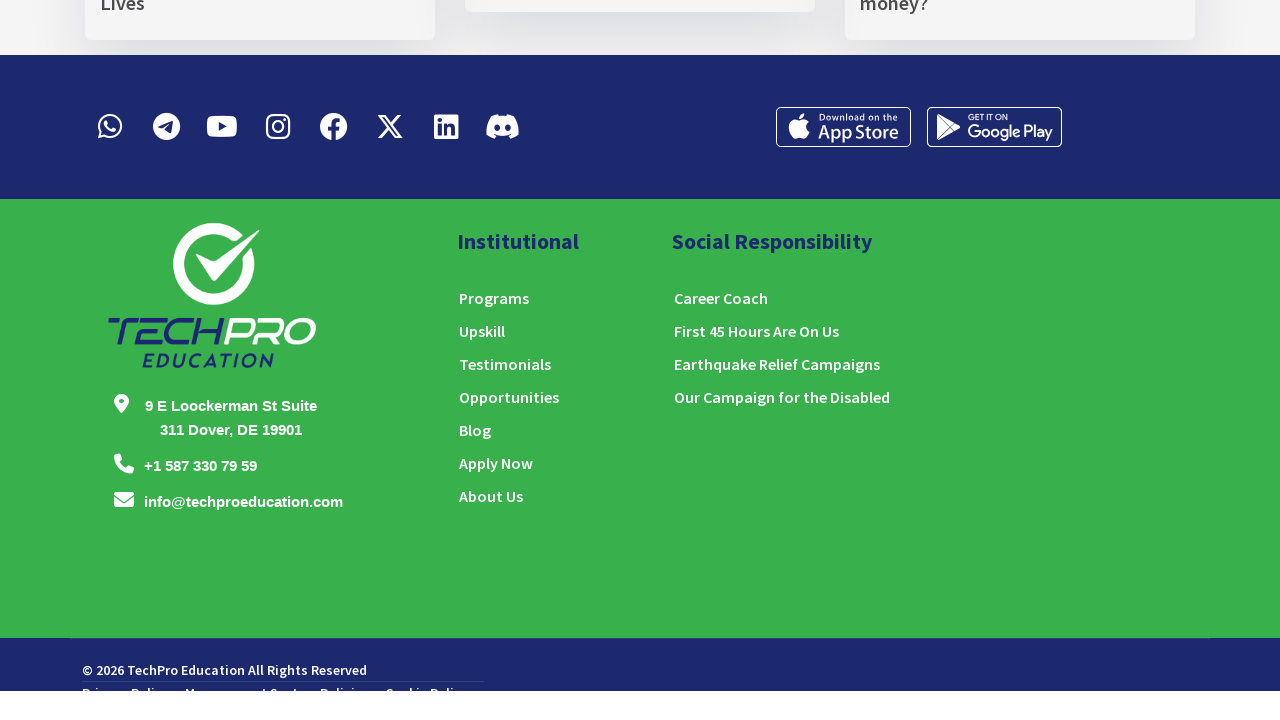

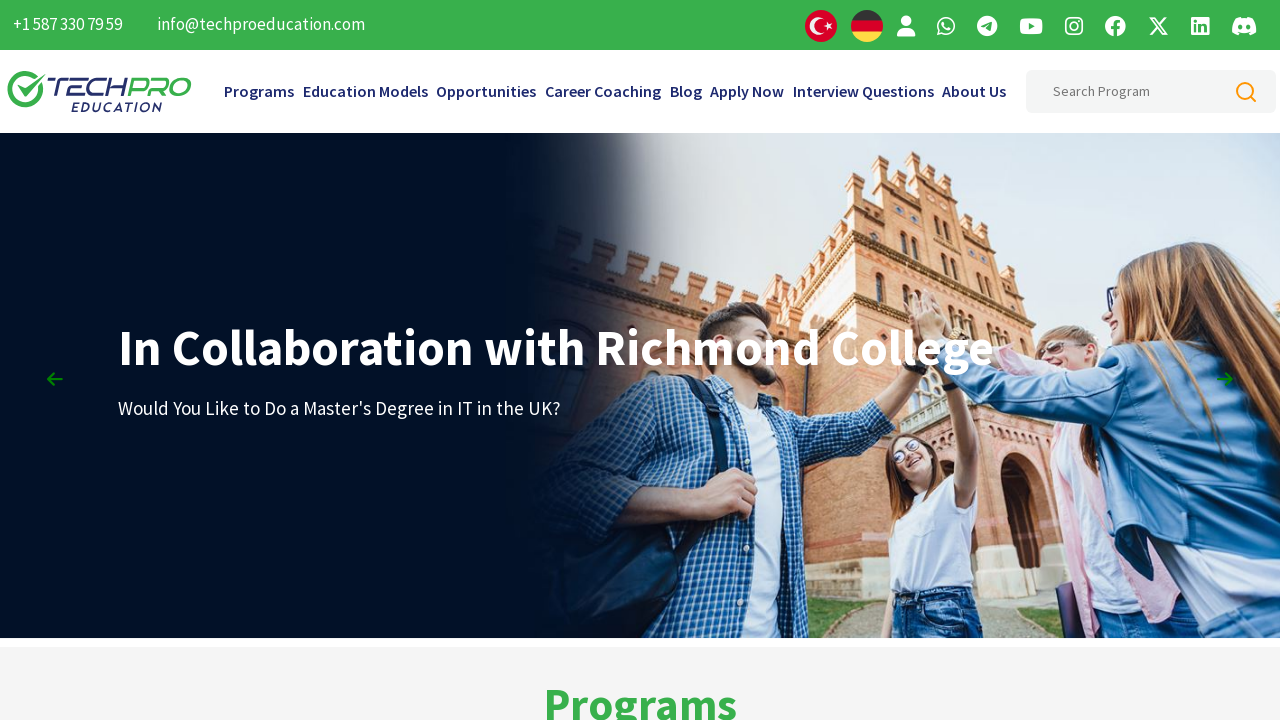